Tests navigation to the webtables page by clicking on the Web Tables menu item

Starting URL: https://demoqa.com/elements

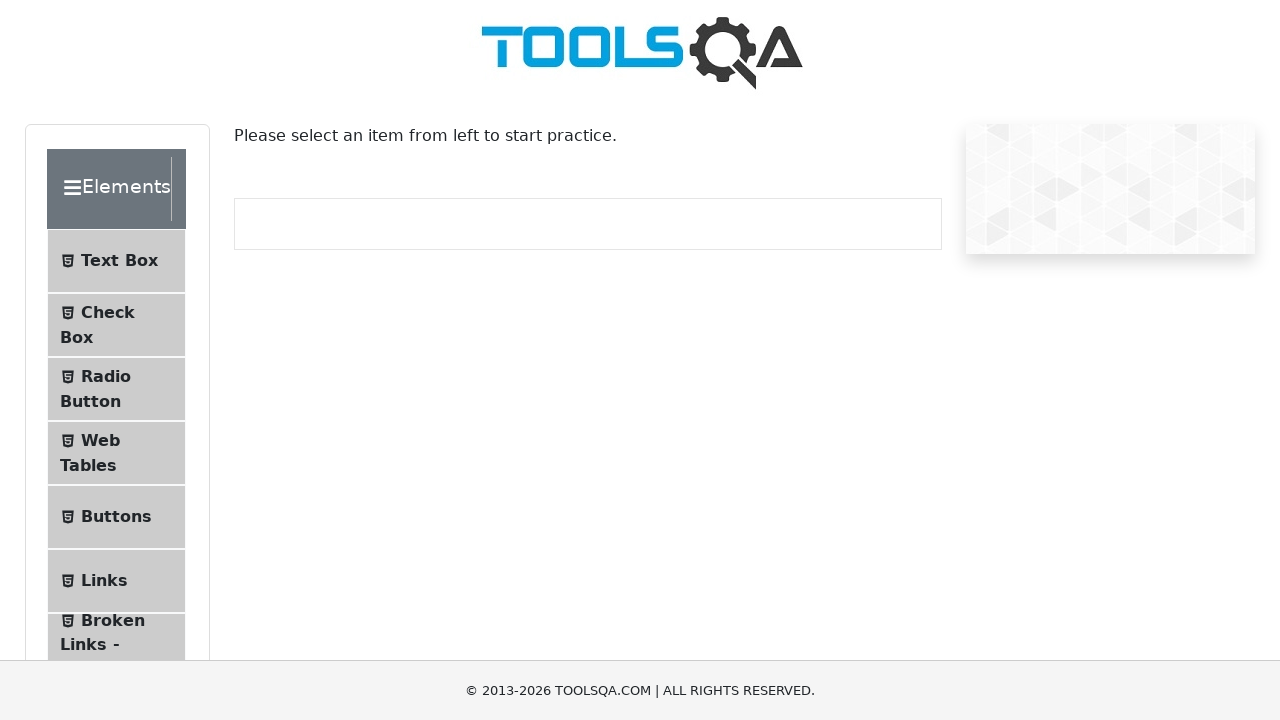

Clicked on Web Tables menu item at (116, 453) on #item-3
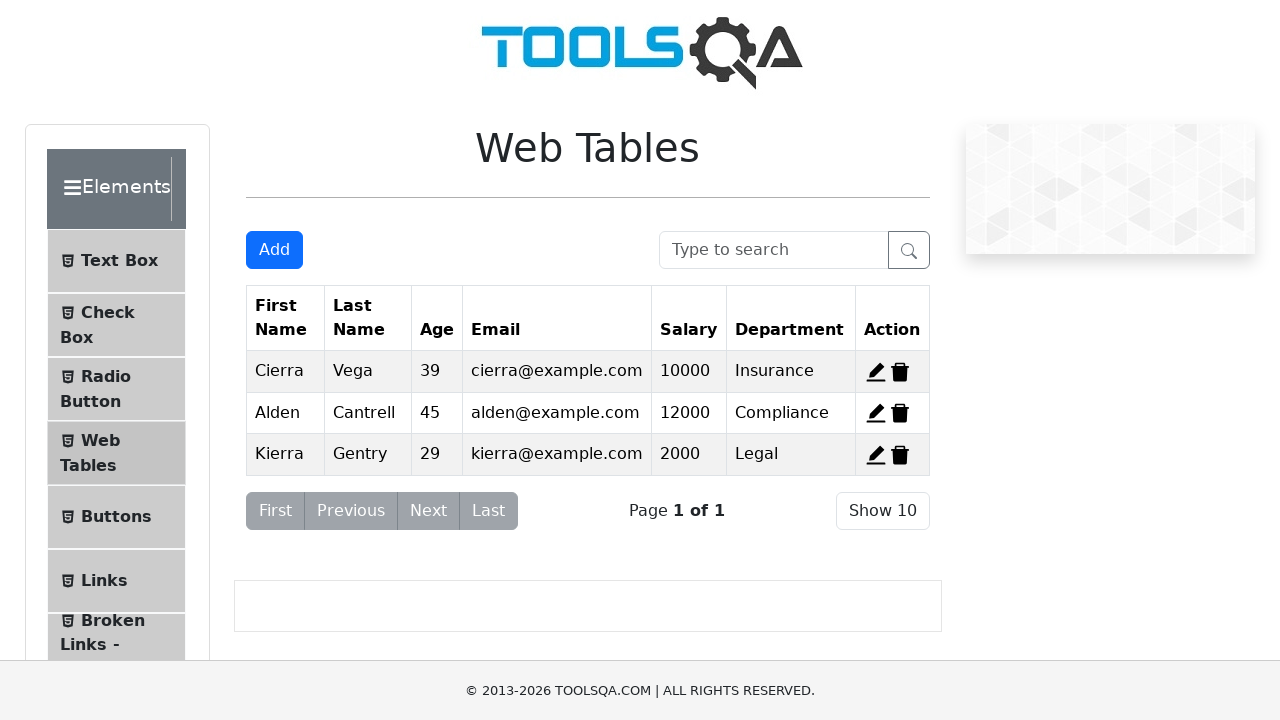

Navigated to '/webtables' url
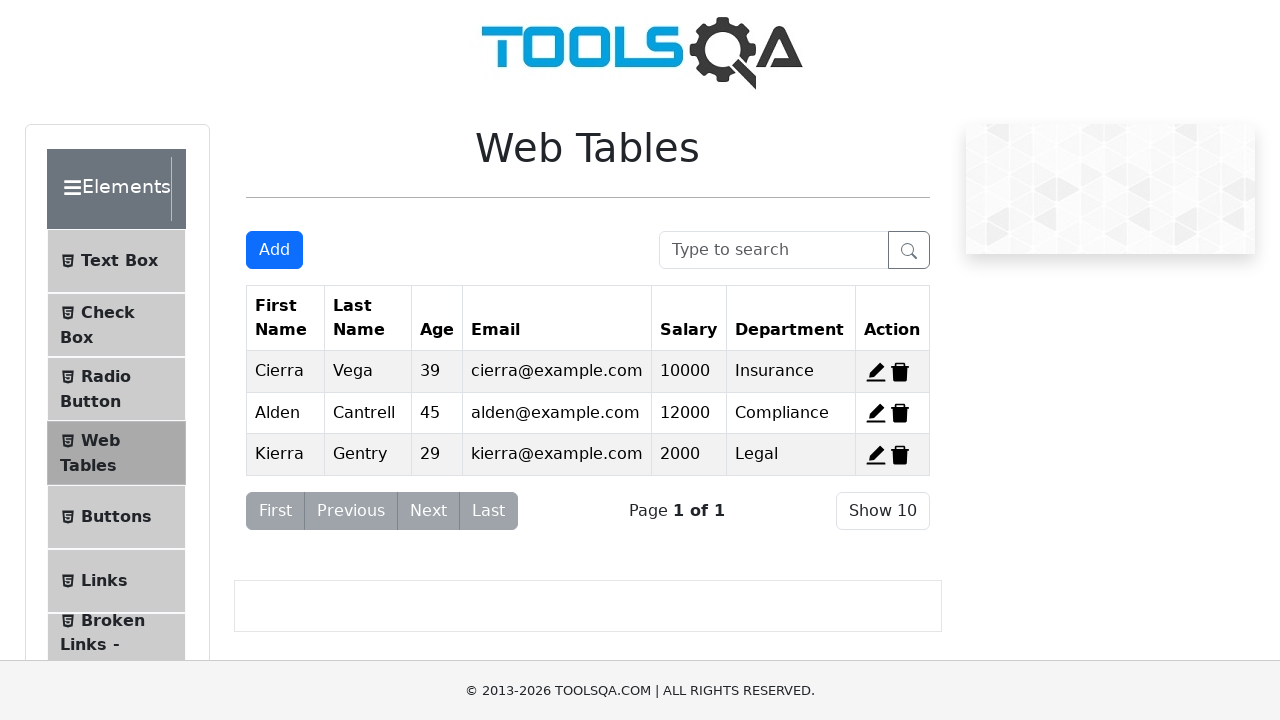

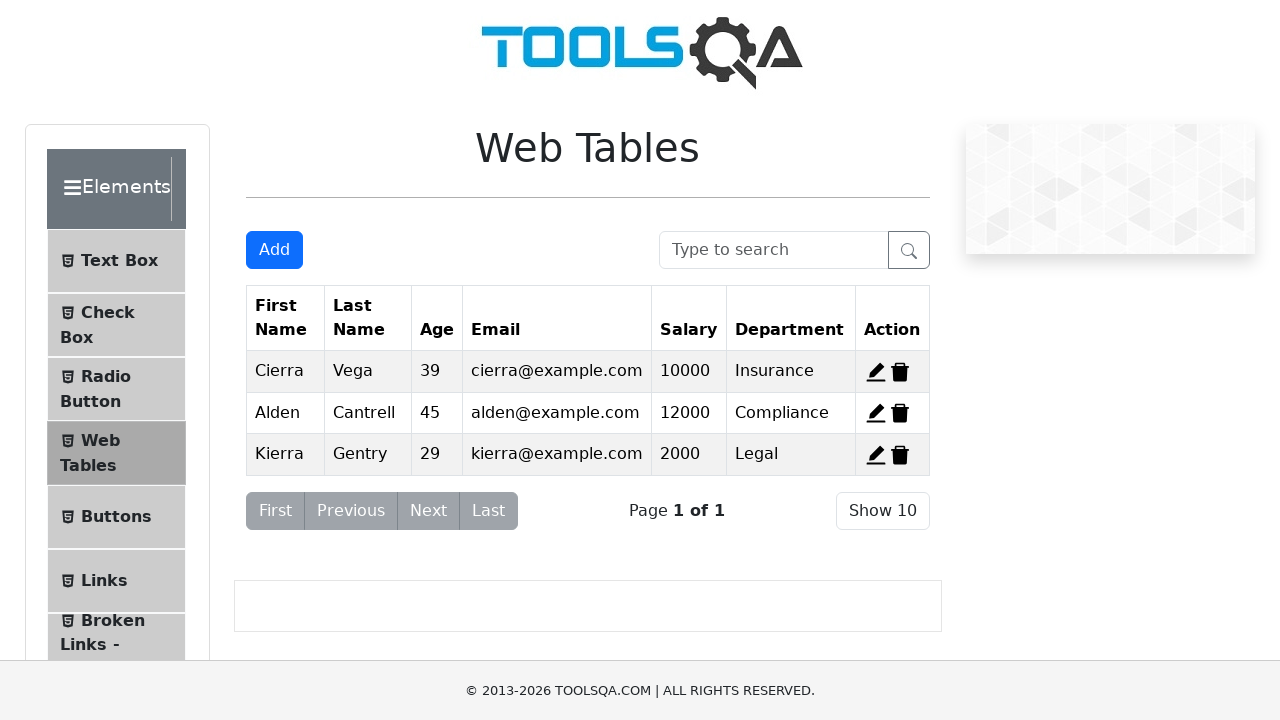